Navigates to a simple form page and locates a submit button element by its ID to verify it exists and is accessible.

Starting URL: http://suninjuly.github.io/simple_form_find_task.html

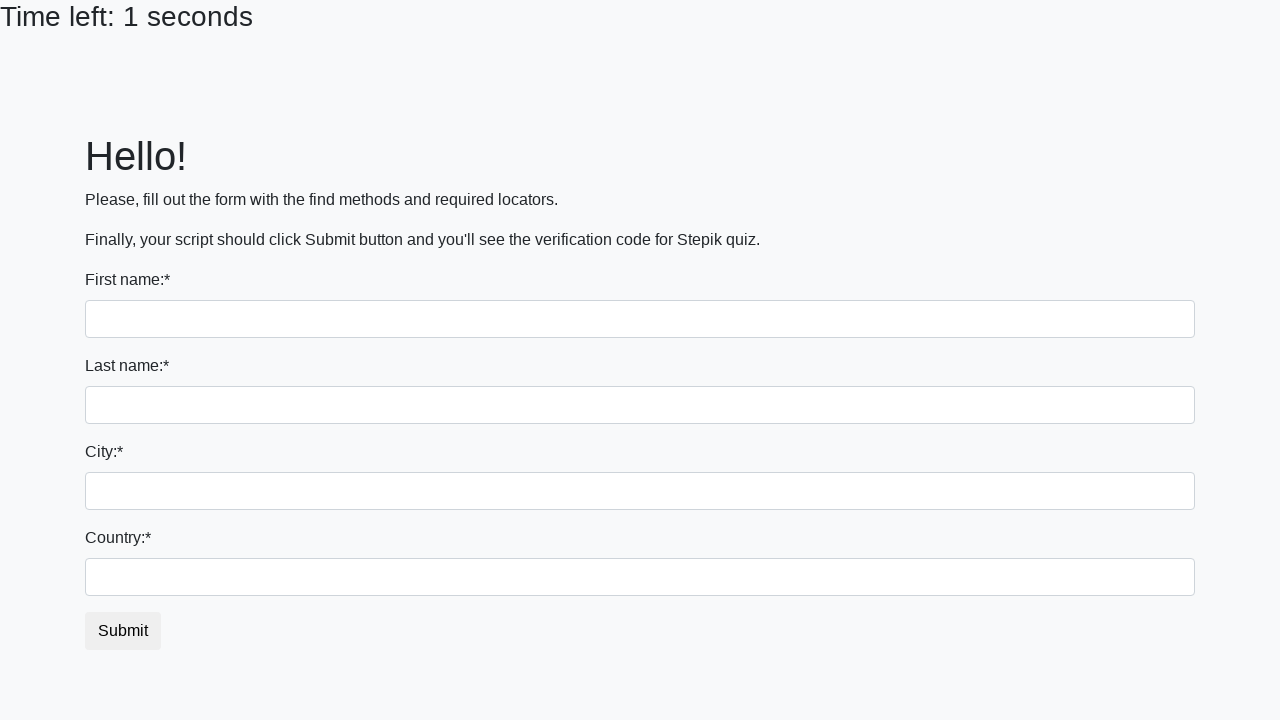

Navigated to simple form page
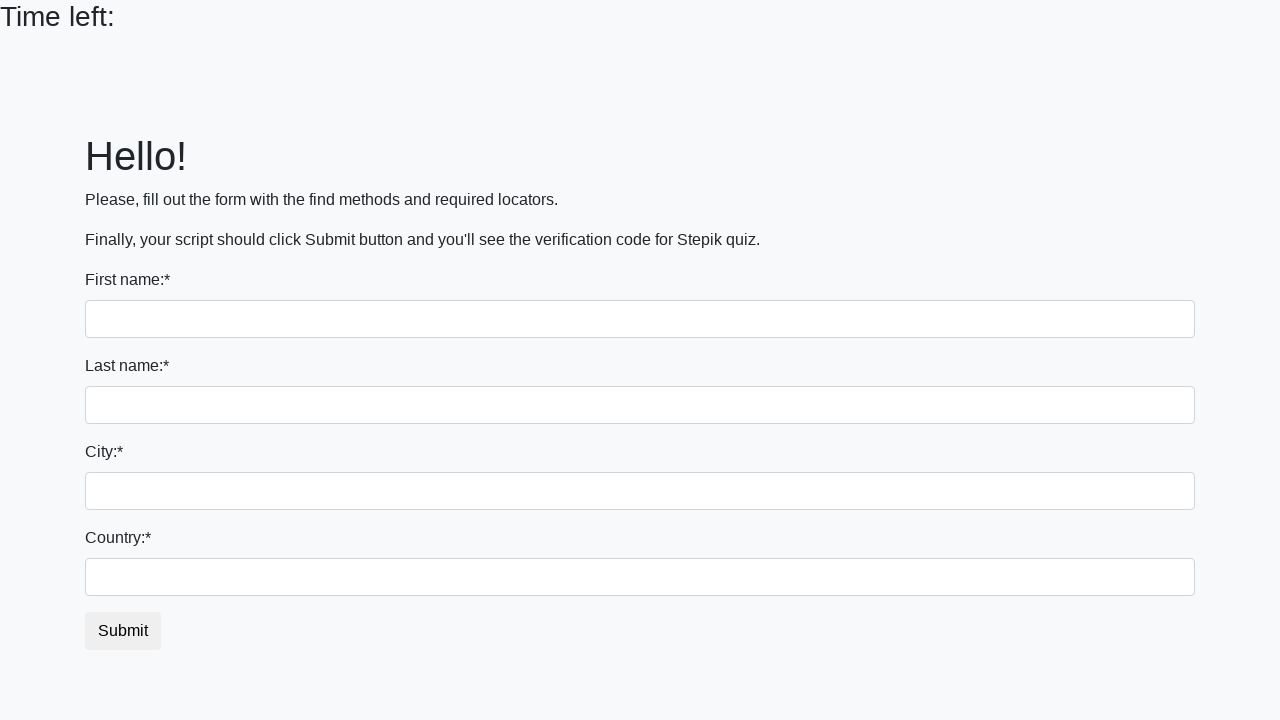

Located submit button element by ID '#submit_button'
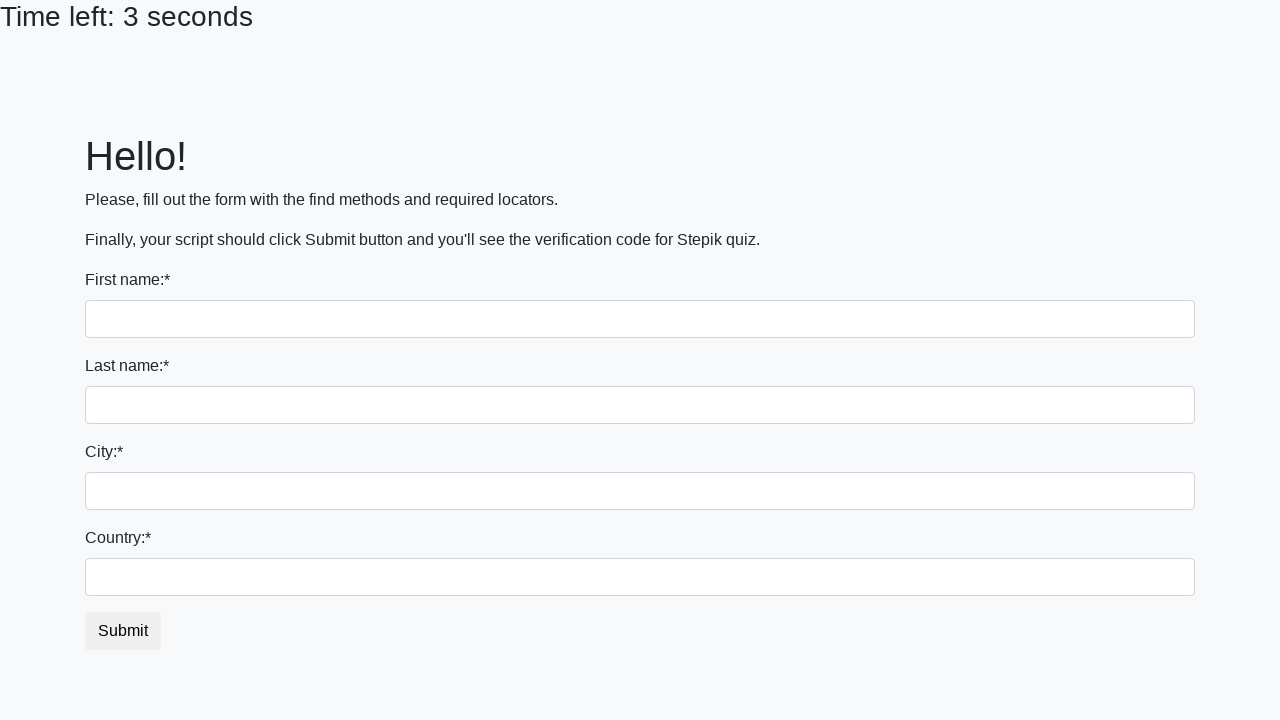

Verified submit button is visible and accessible
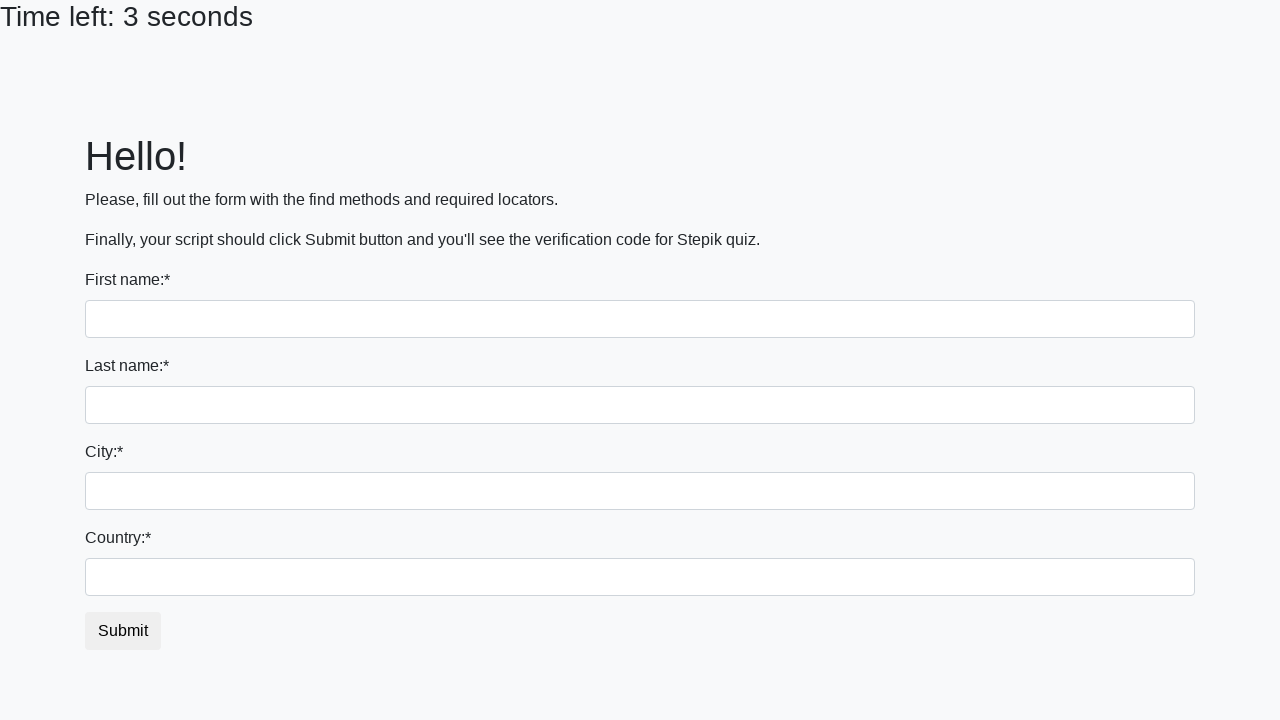

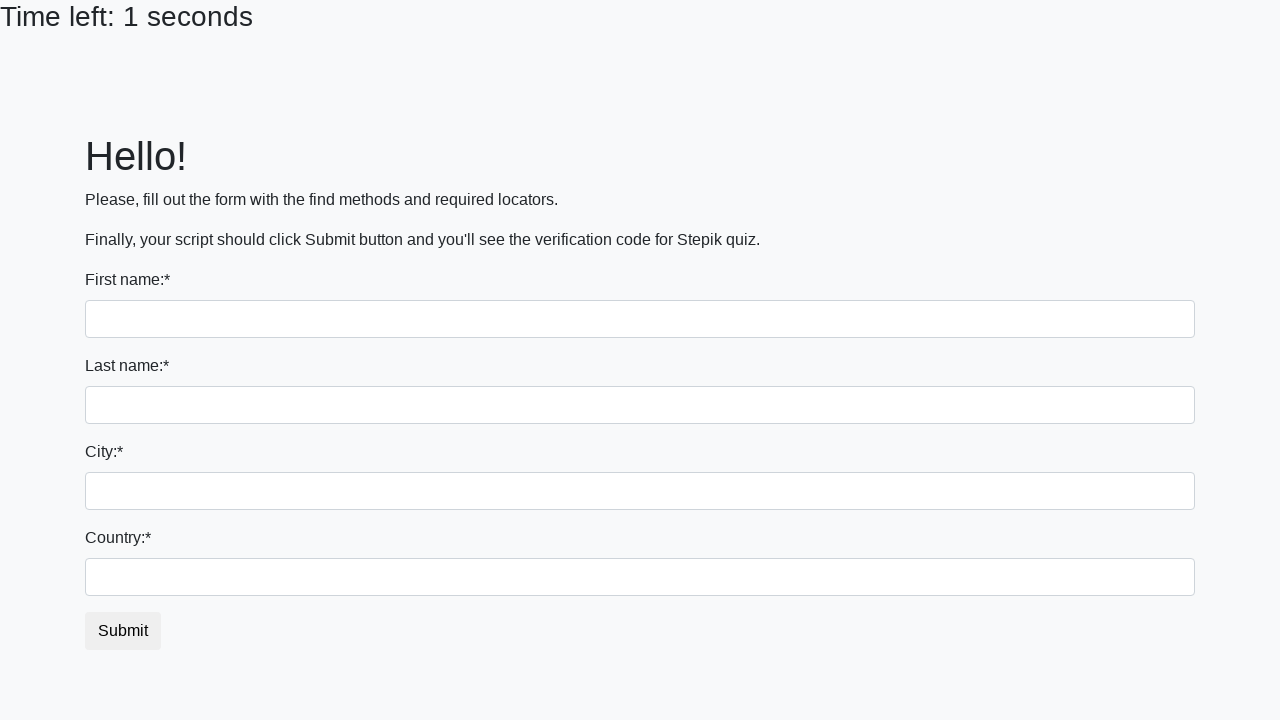